Tests interaction with hidden elements on a practice page by clicking the Hide button to hide a textbox, attempting to interact with it, then showing it again and verifying text input functionality using JavaScript executor.

Starting URL: https://www.letskodeit.com/practice

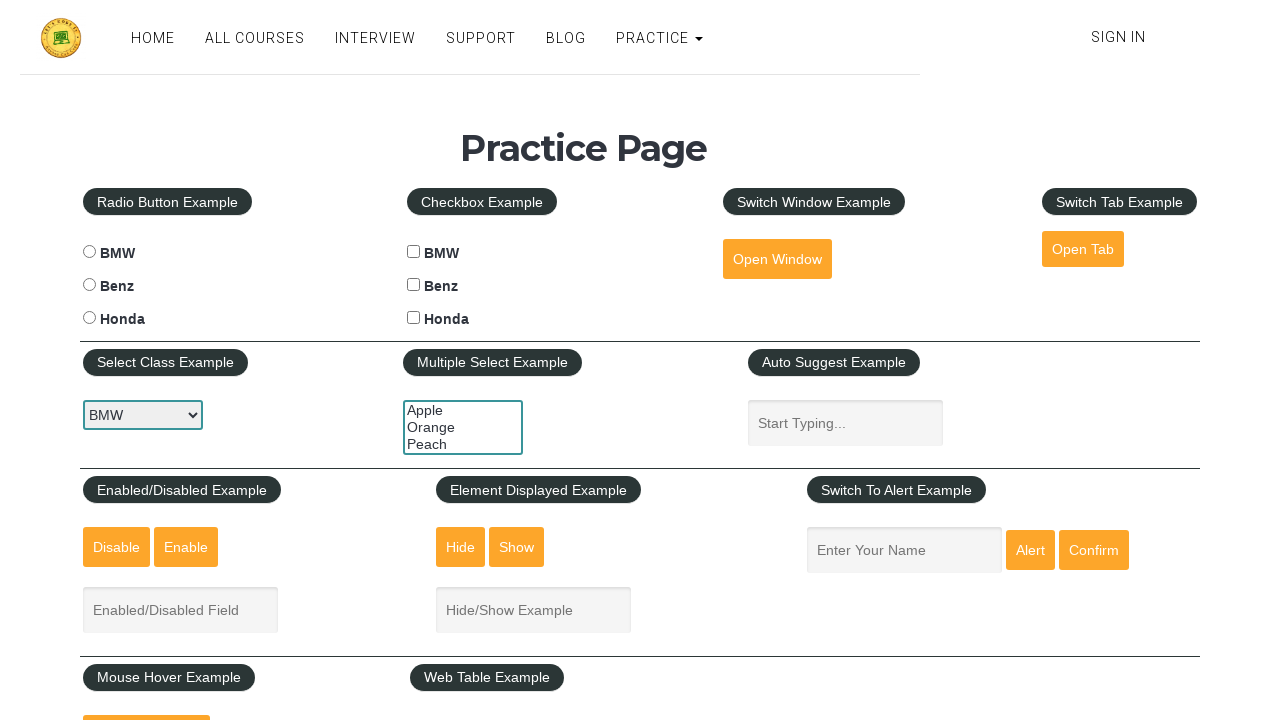

Clicked Hide button to hide the textbox at (461, 547) on #hide-textbox
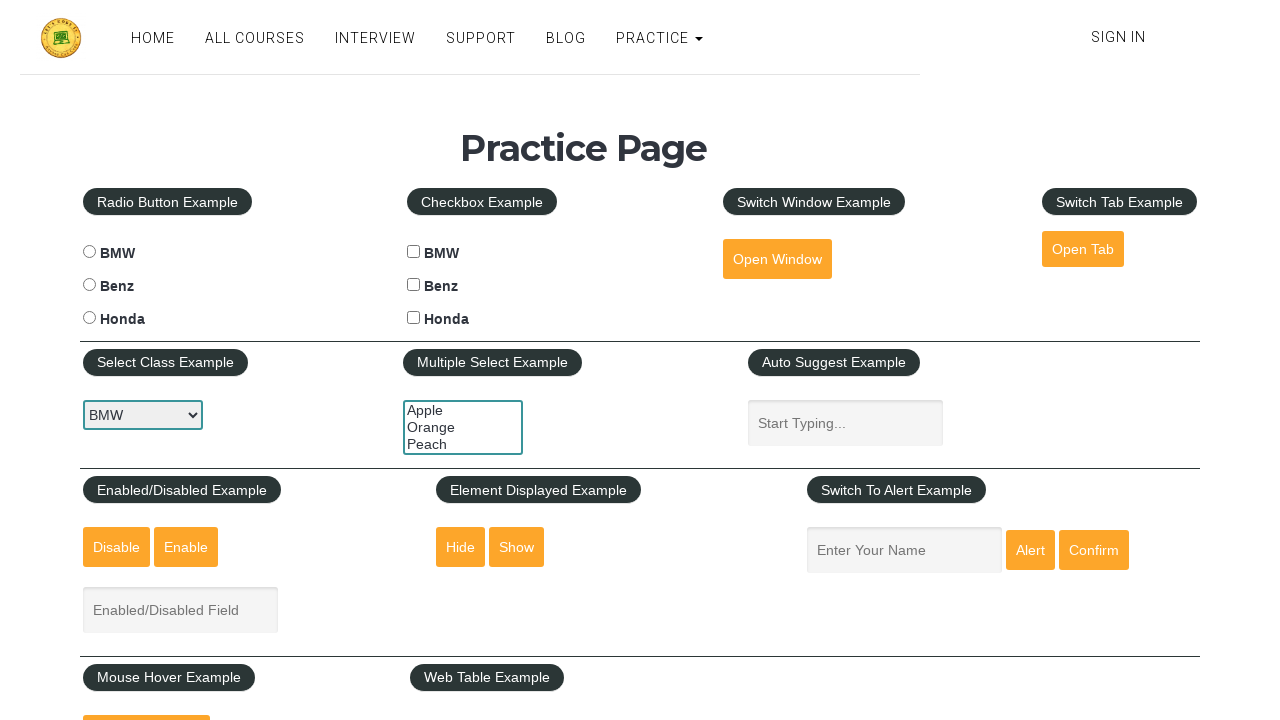

Used JavaScript to set value on hidden textbox element
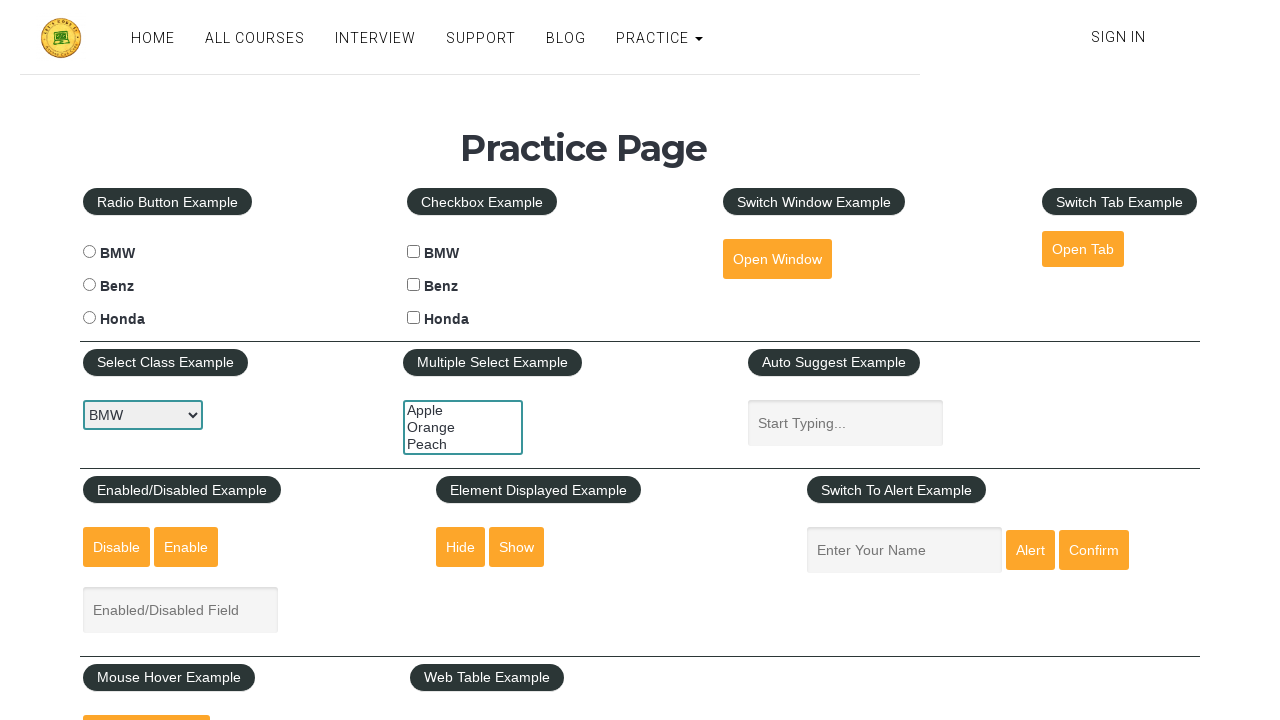

Clicked Show button to reveal the textbox at (517, 547) on #show-textbox
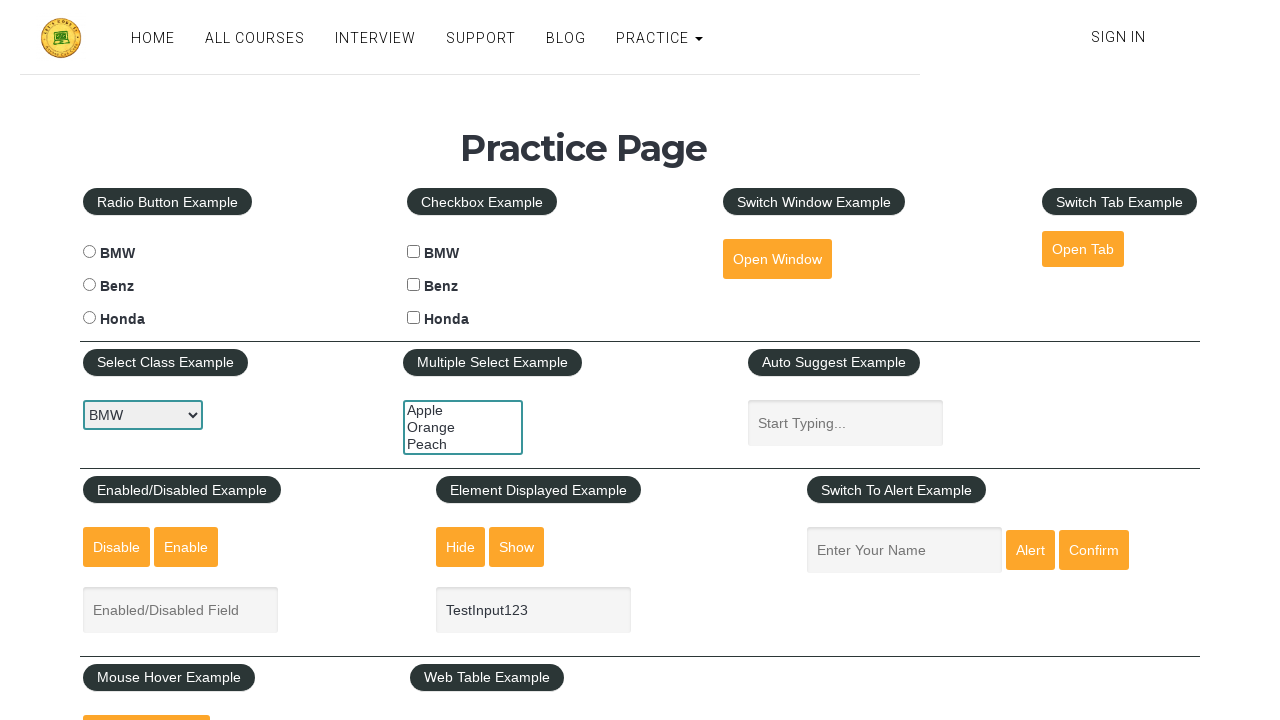

Clicked on the edit box to focus it at (534, 610) on input[name='show-hide']
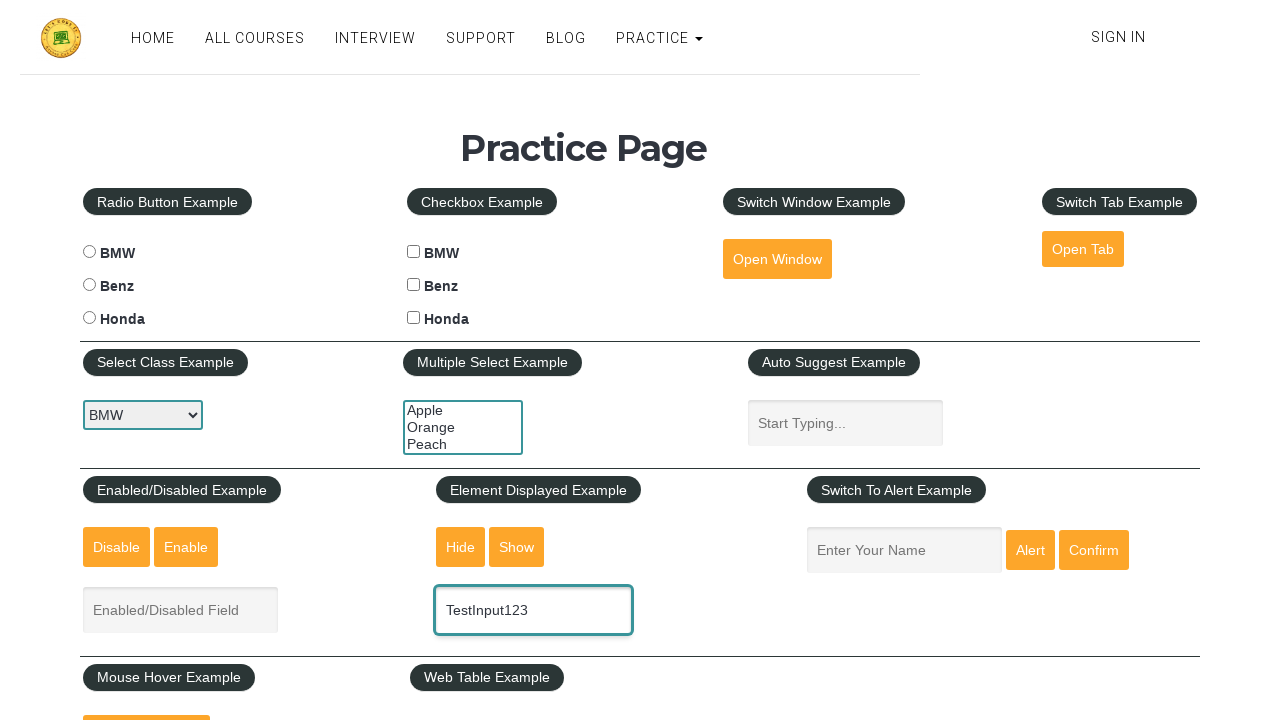

Filled textbox with a space character on input[name='show-hide']
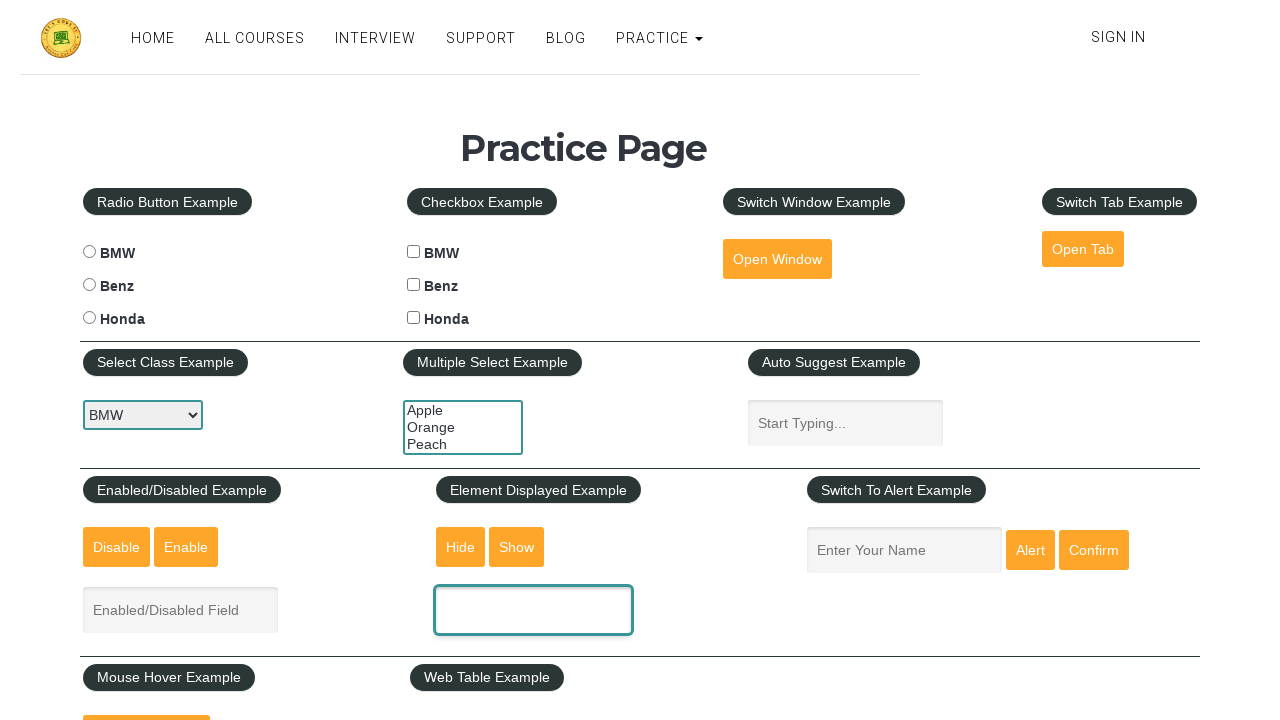

Selected all text using Ctrl+A keyboard shortcut
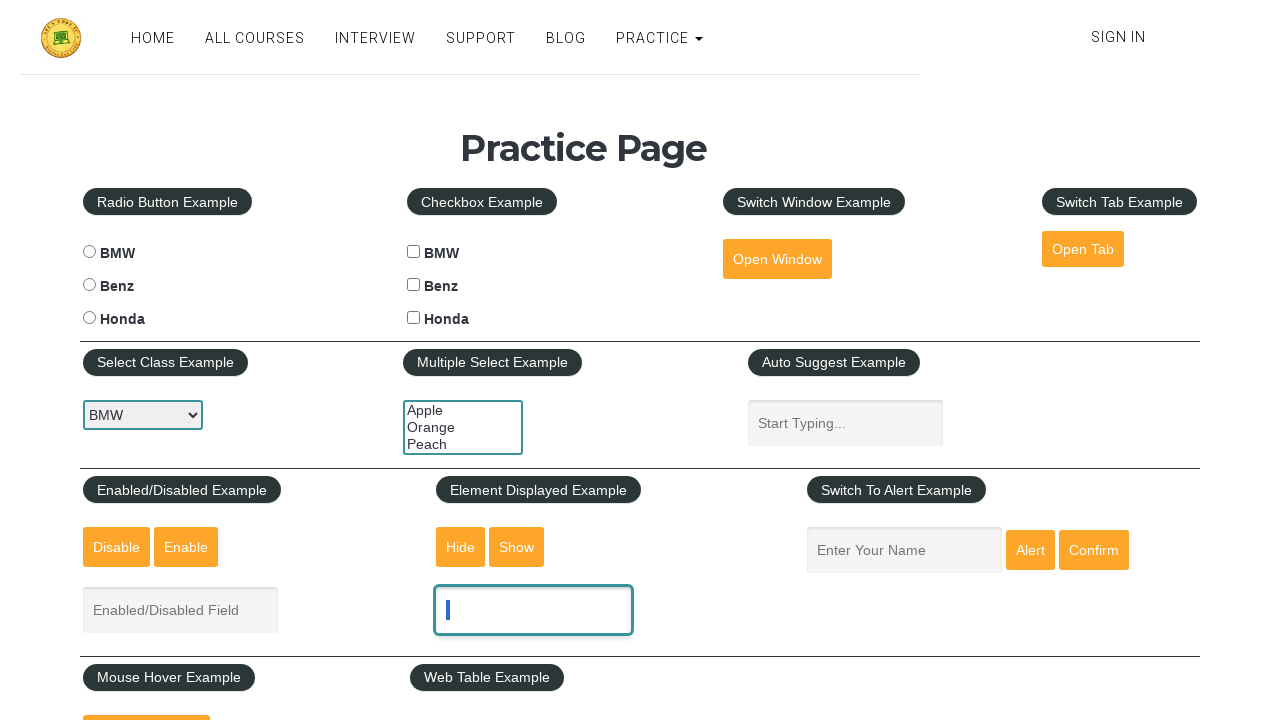

Copied the selected text using Ctrl+C keyboard shortcut
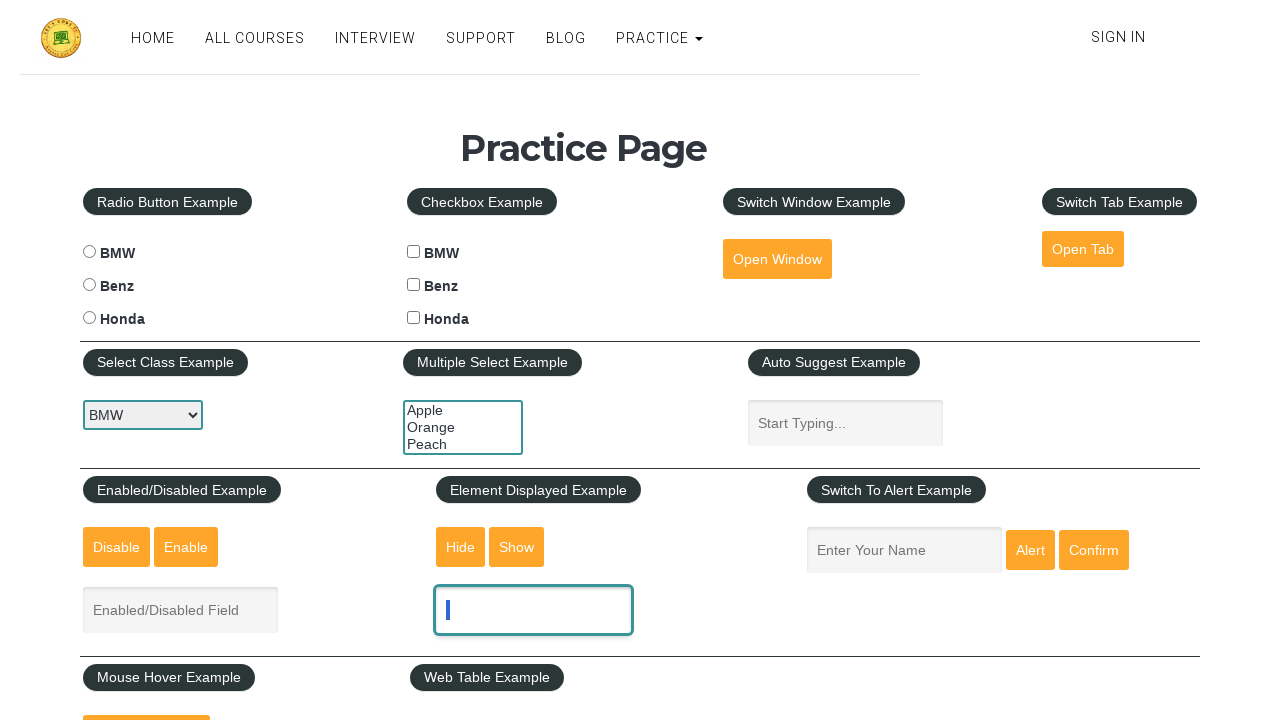

Verified textbox is visible and present in DOM
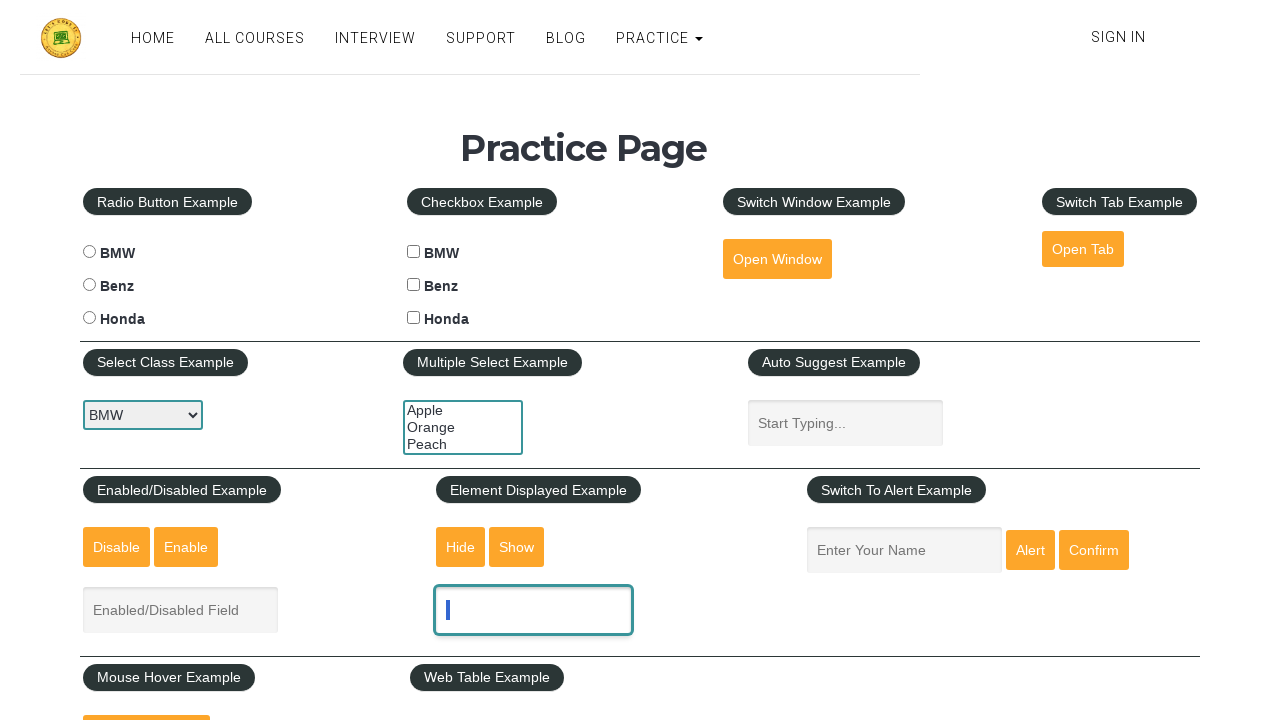

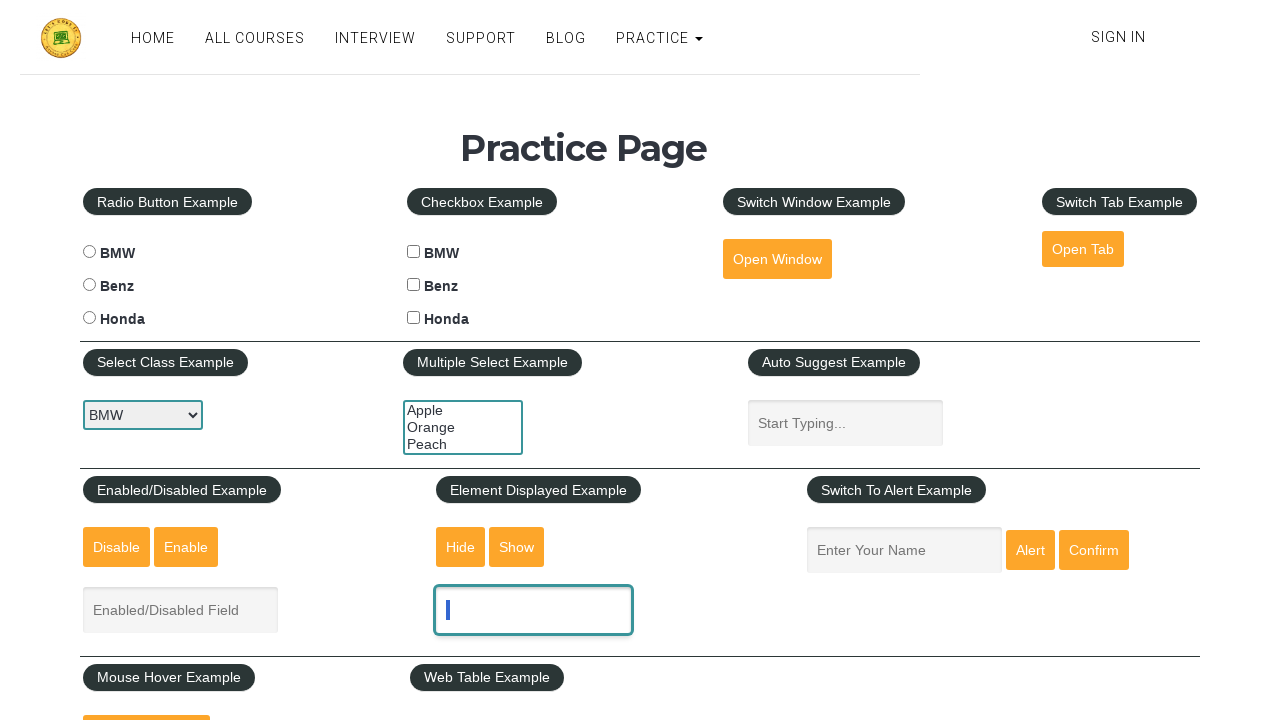